Tests explicit wait functionality by navigating to homepage and clicking Sign In link after waiting for visibility

Starting URL: https://www.letskodeit.com/

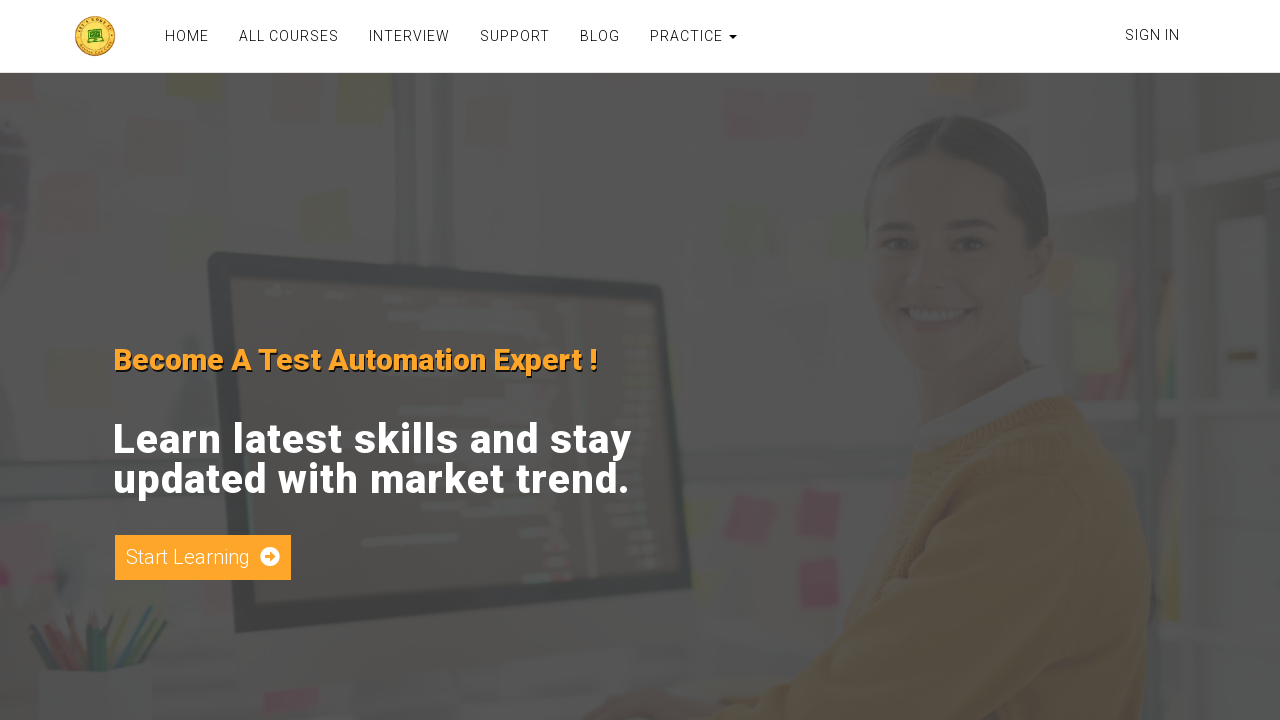

Navigated to https://www.letskodeit.com/
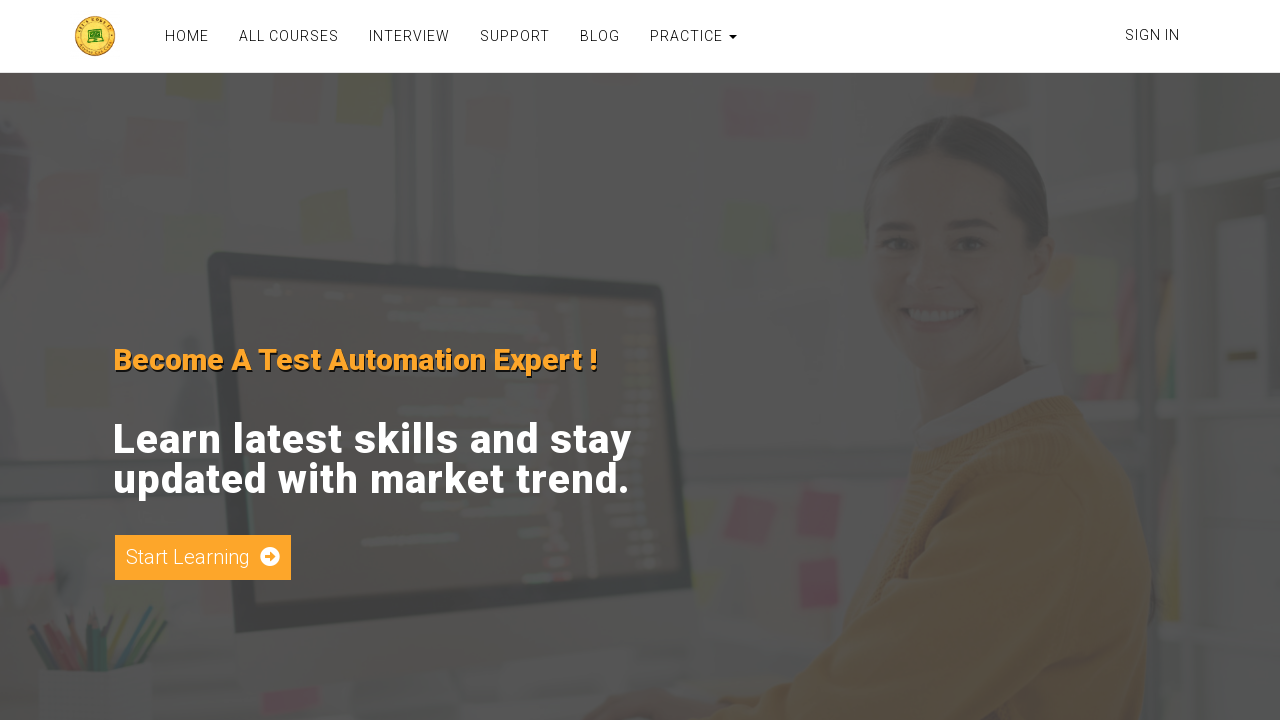

Waited for Sign In link to become visible
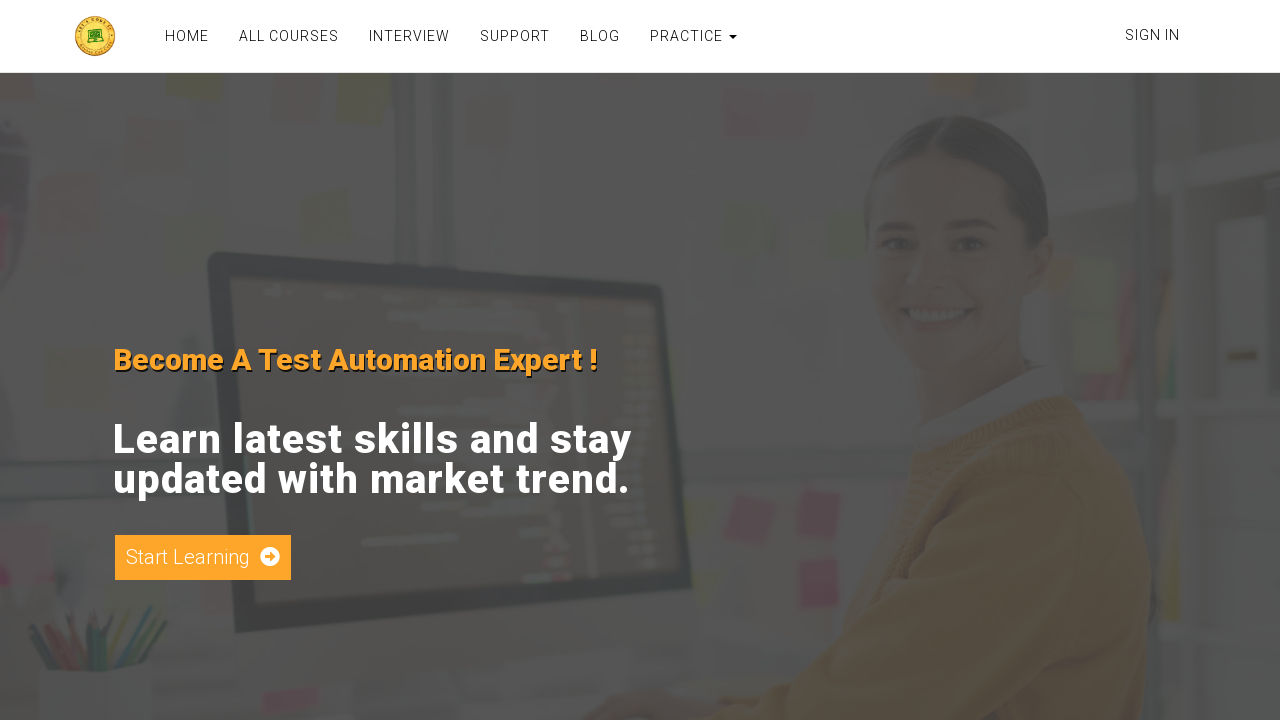

Clicked Sign In link at (1152, 35) on xpath=//a[contains(text(),'Sign In')]
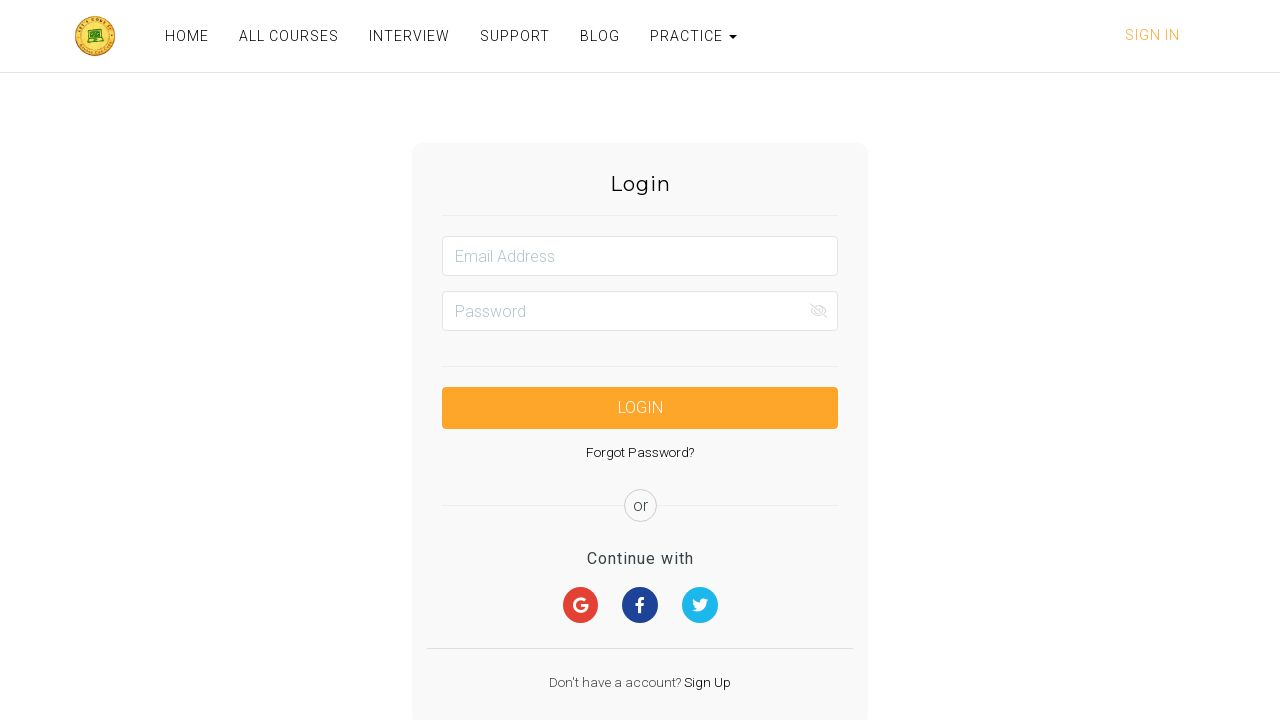

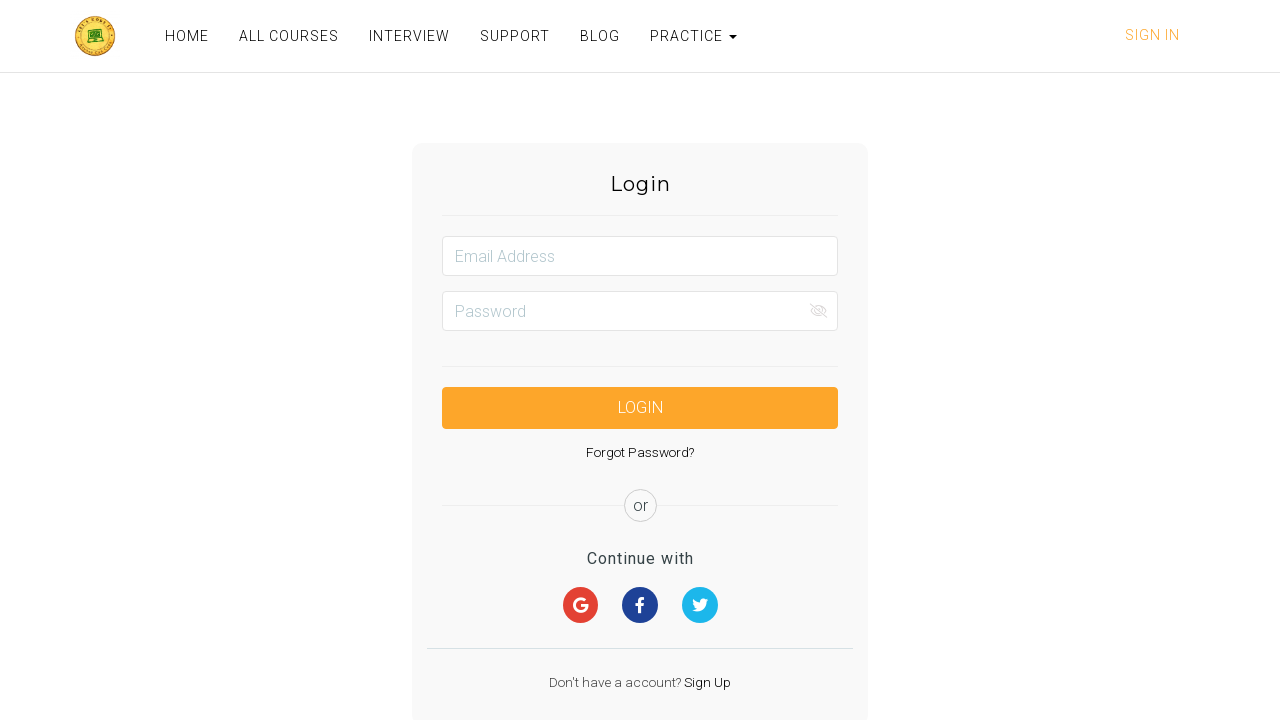